Tests dynamic control functionality by verifying textbox enable/disable states and clicking the Enable button to activate the textbox

Starting URL: https://the-internet.herokuapp.com/dynamic_controls

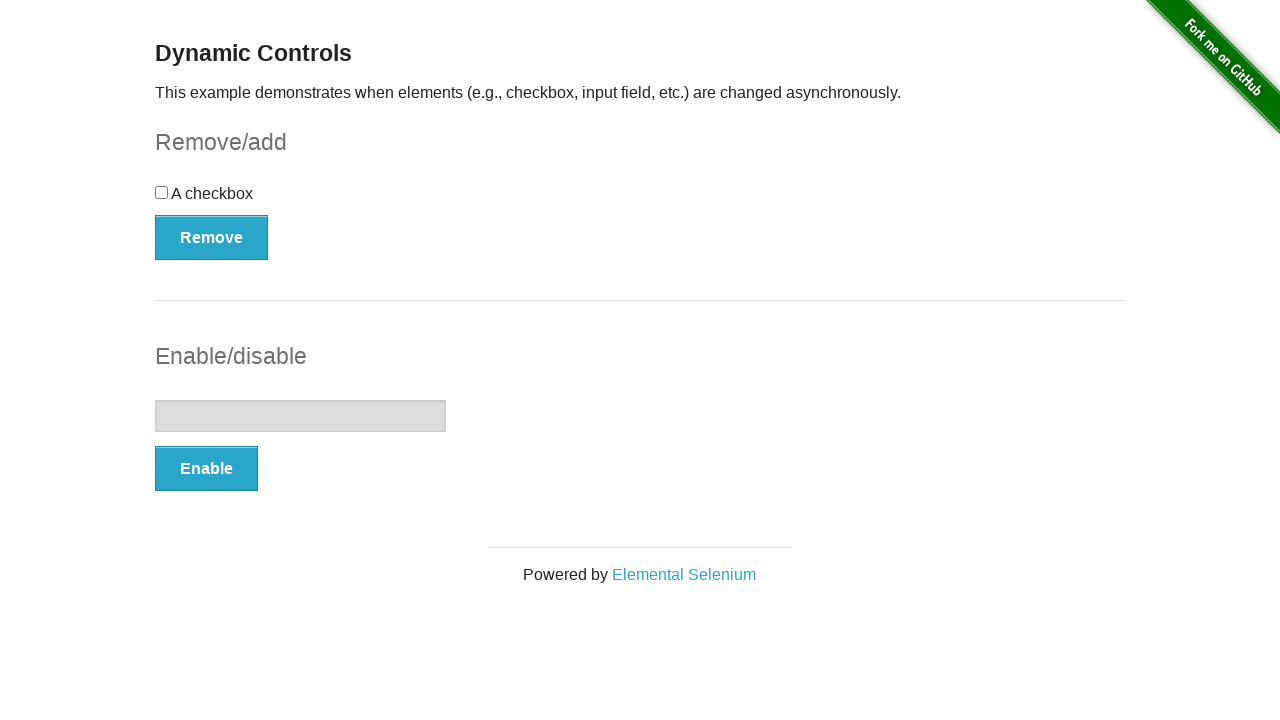

Located textbox element
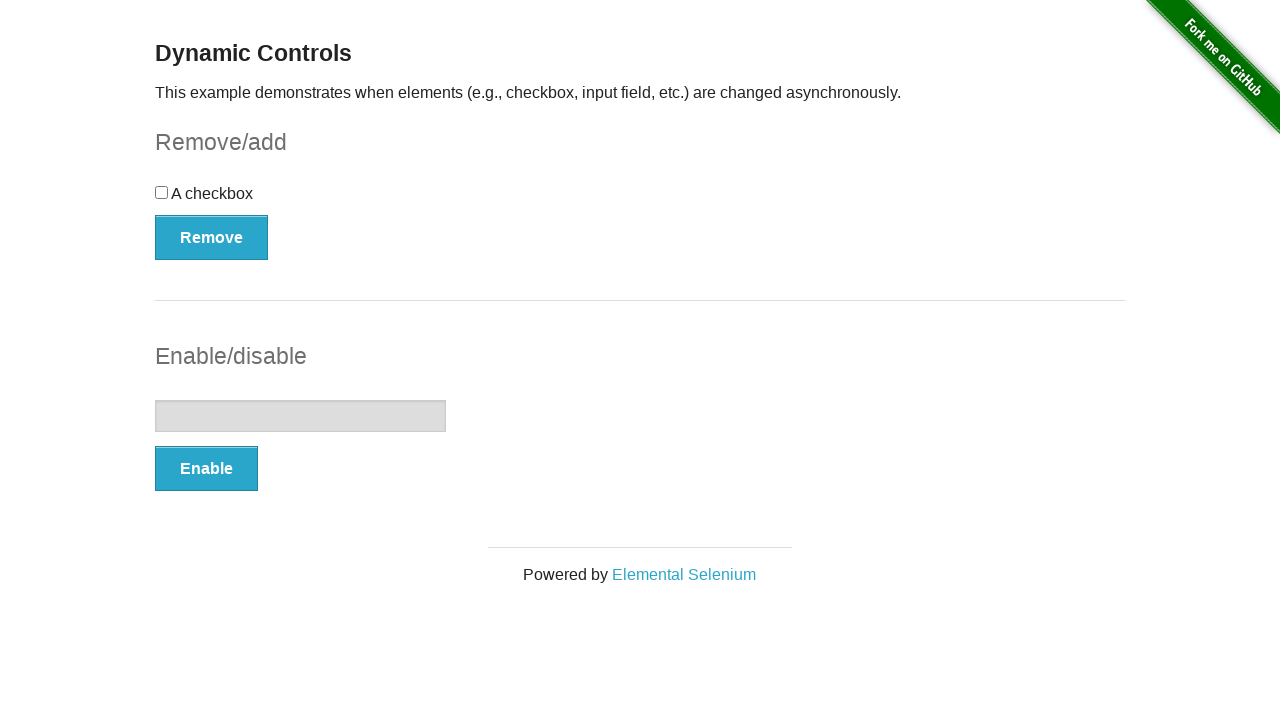

Verified textbox is initially disabled
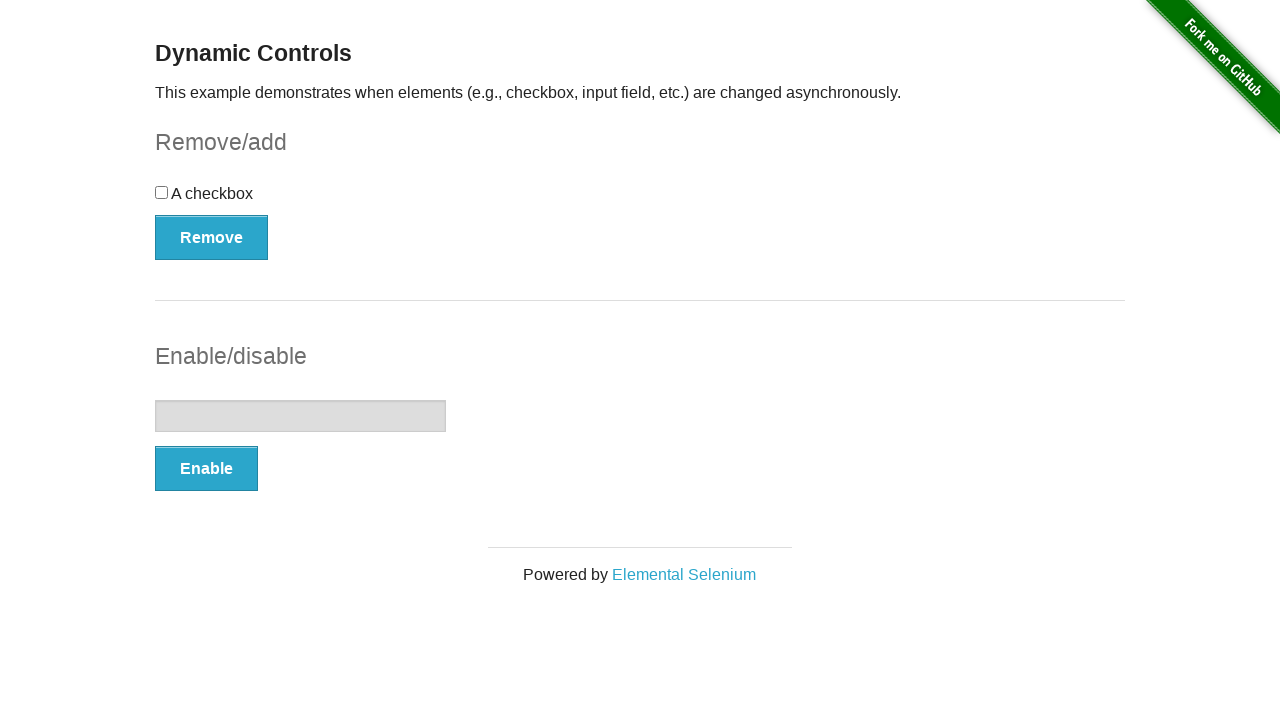

Clicked Enable button at (206, 469) on (//button[@type='button'])[2]
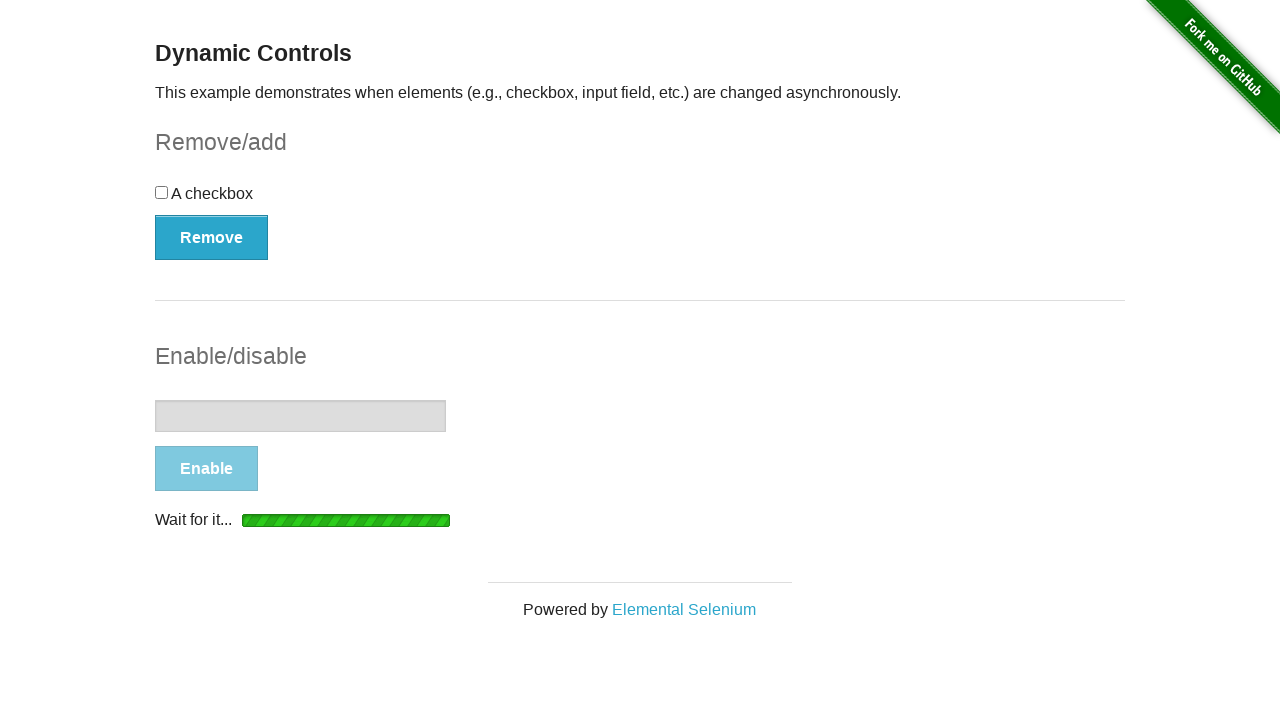

Waited for textbox to become enabled
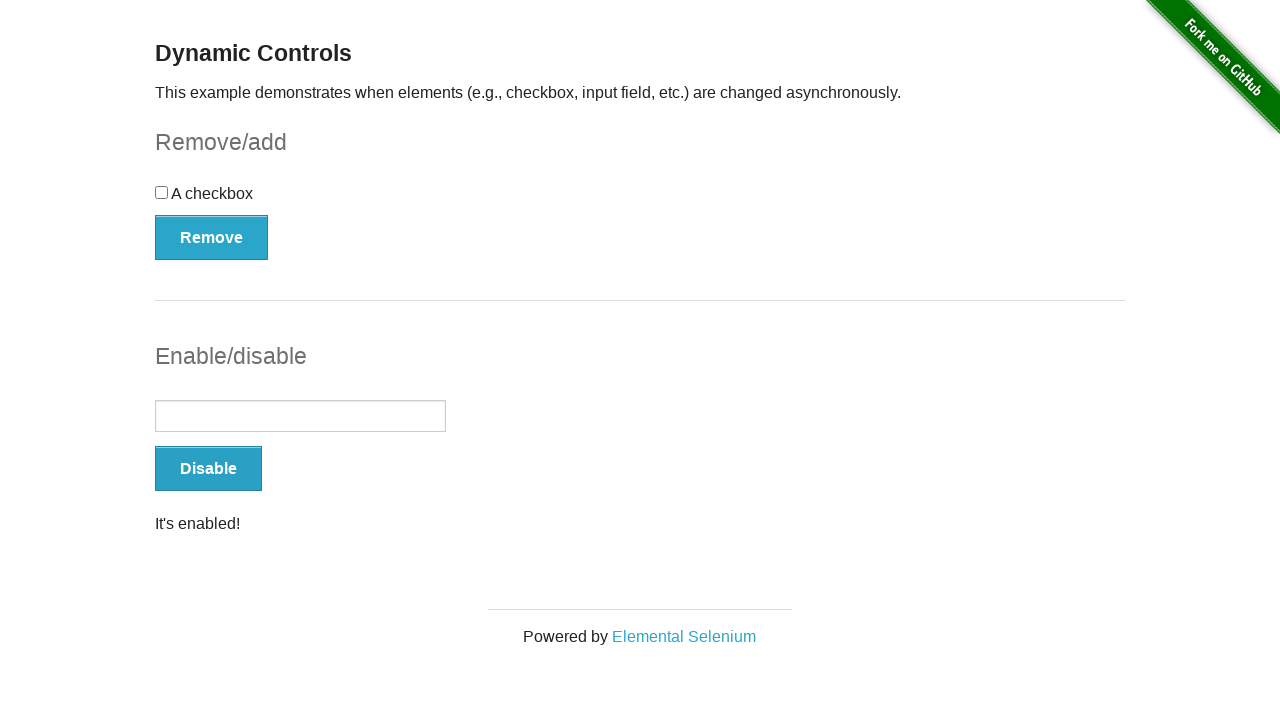

Located message element
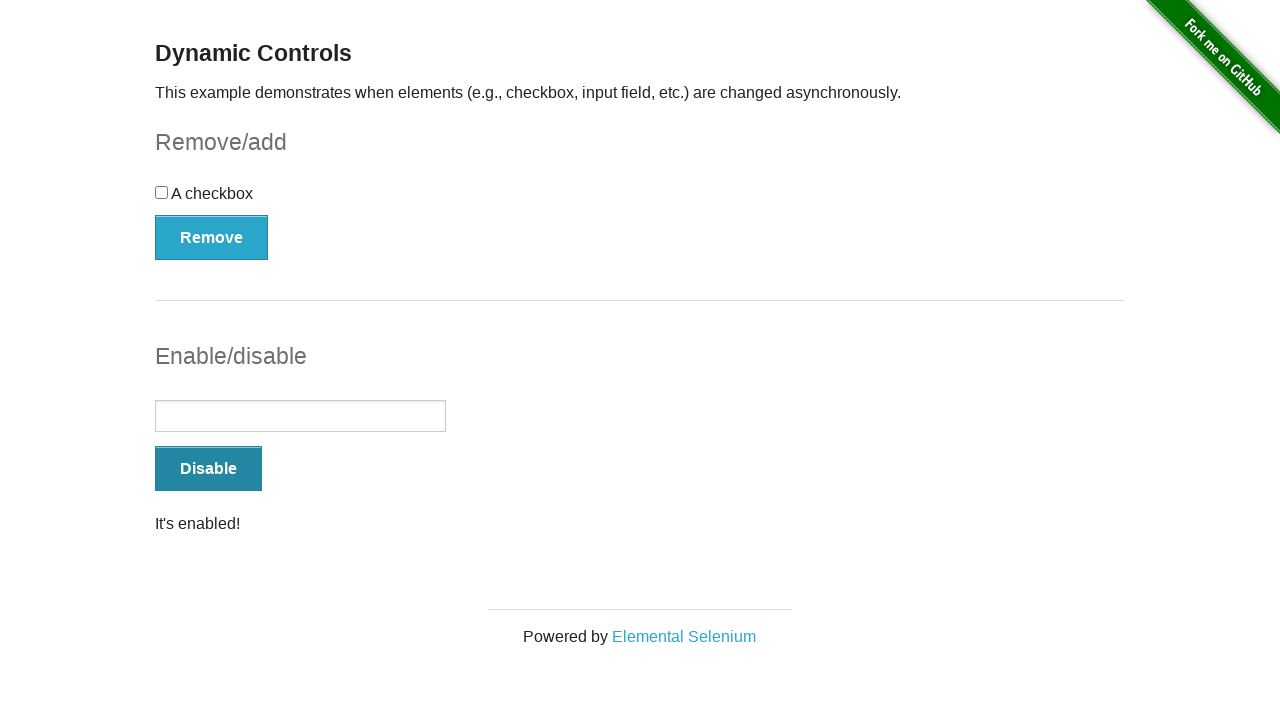

Verified 'It's enabled!' message is displayed
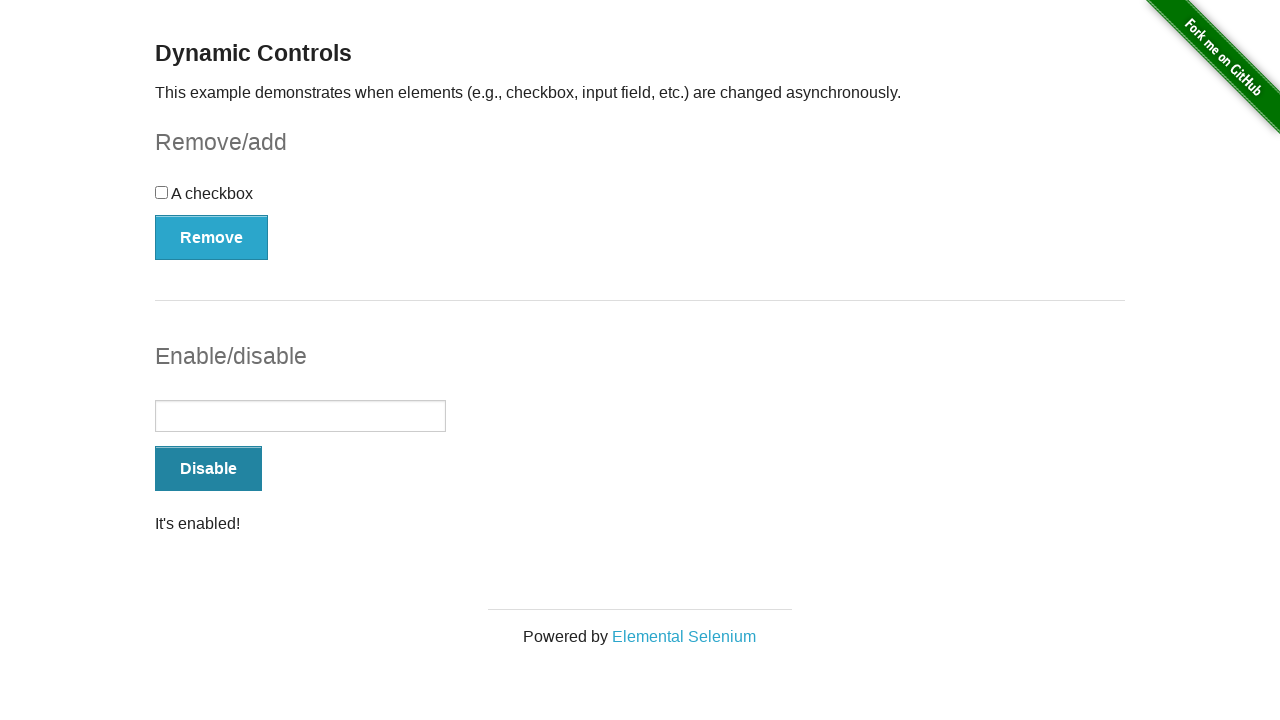

Verified textbox is now enabled
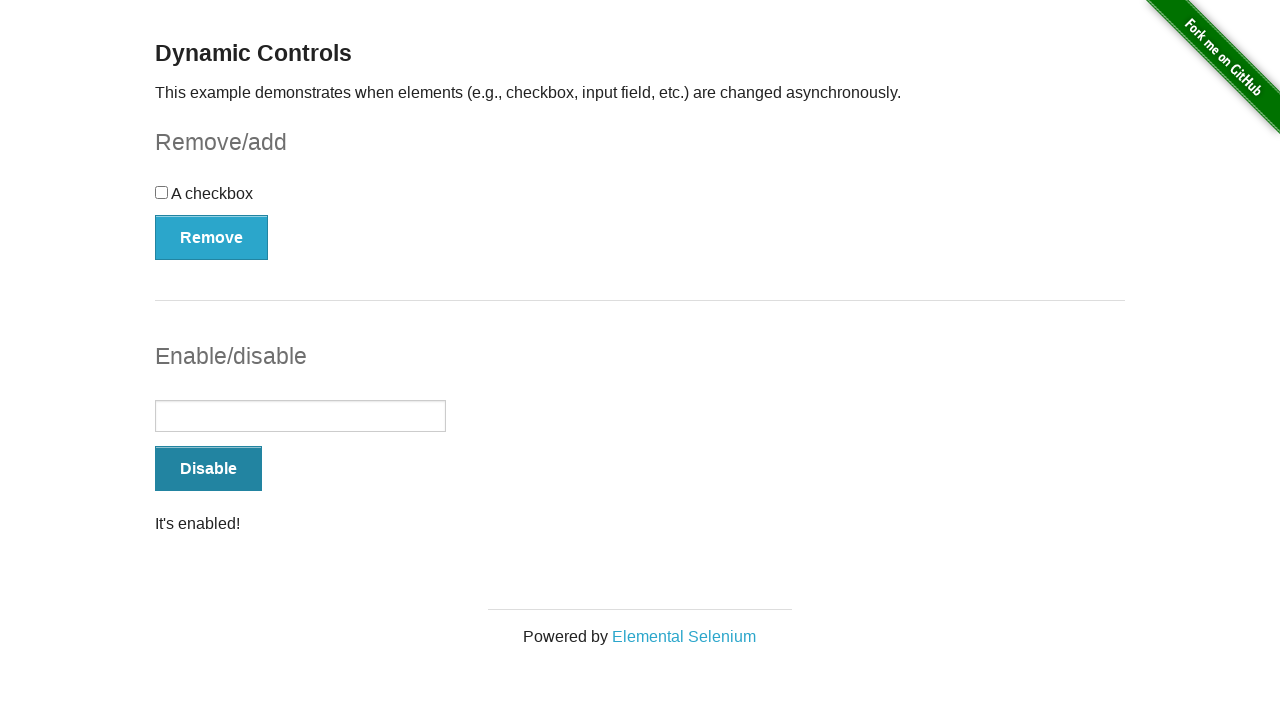

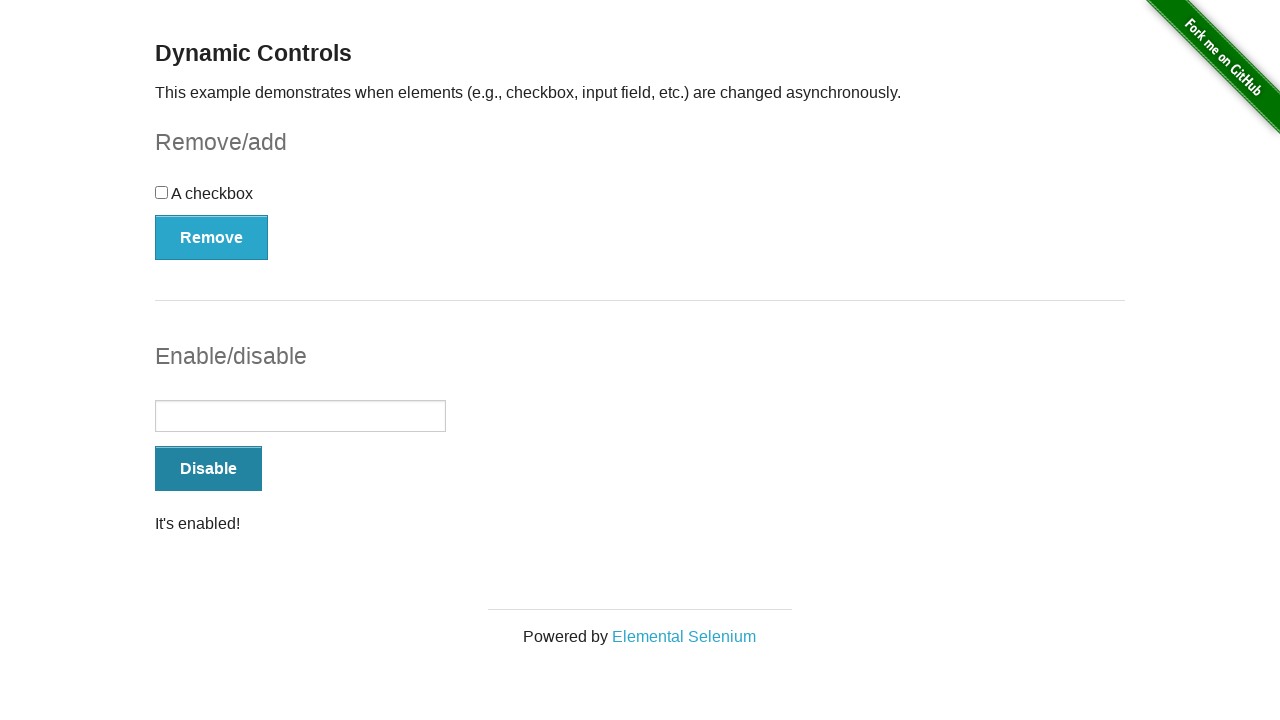